Tests multi-select autocomplete dropdown by entering three course names (Java, Selenium, Playwright) and pressing Enter after each.

Starting URL: https://leafground.com/select.xhtml

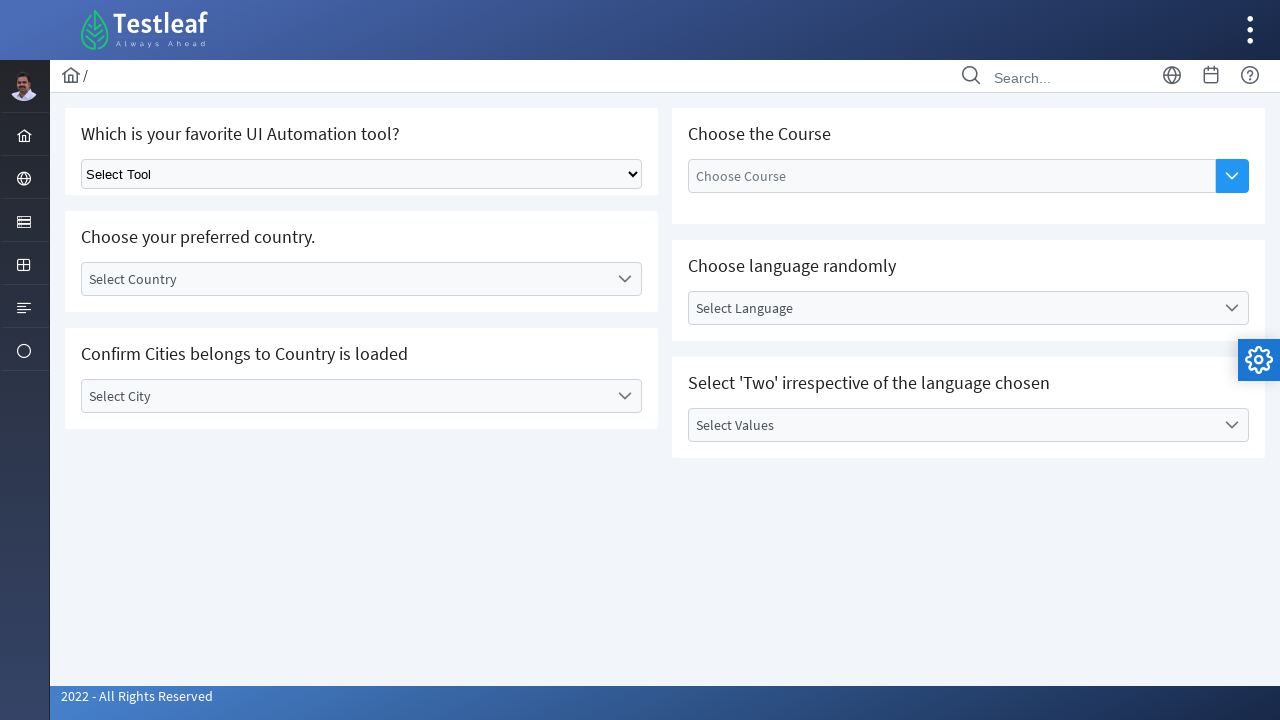

Filled autocomplete input with 'Java' on .ui-autocomplete-multiple-container li input
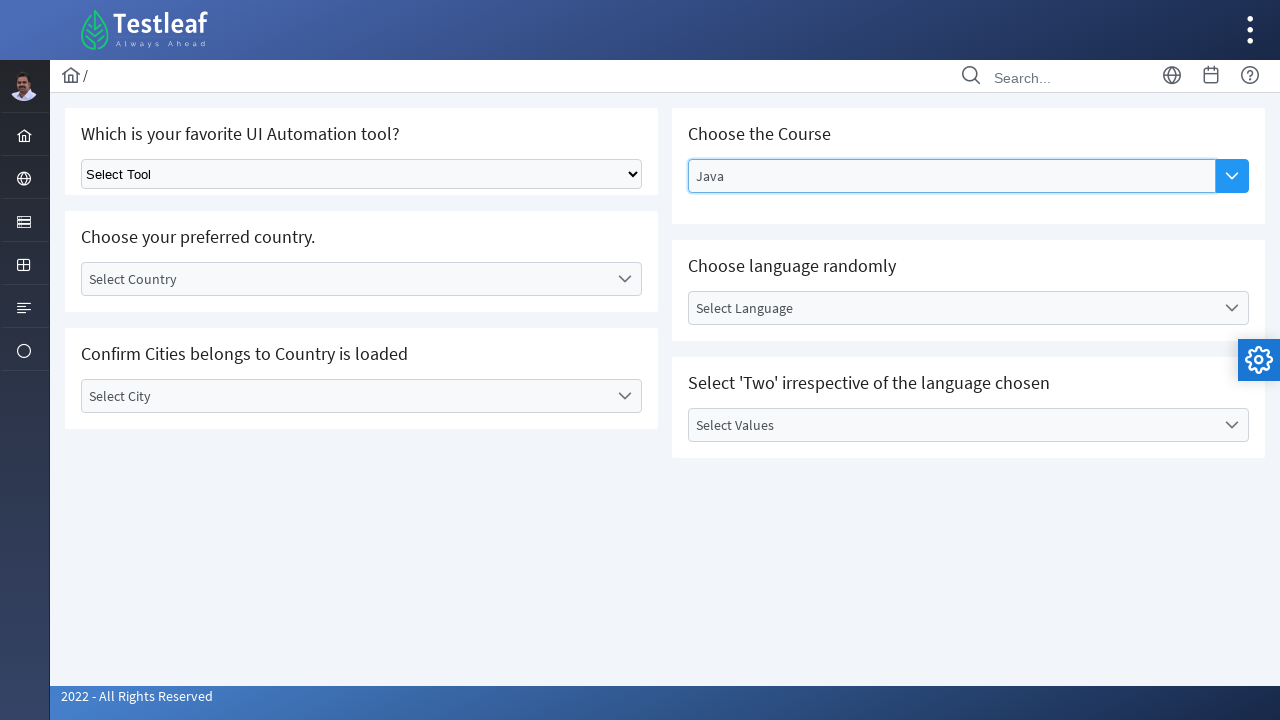

Pressed Enter to select 'Java'
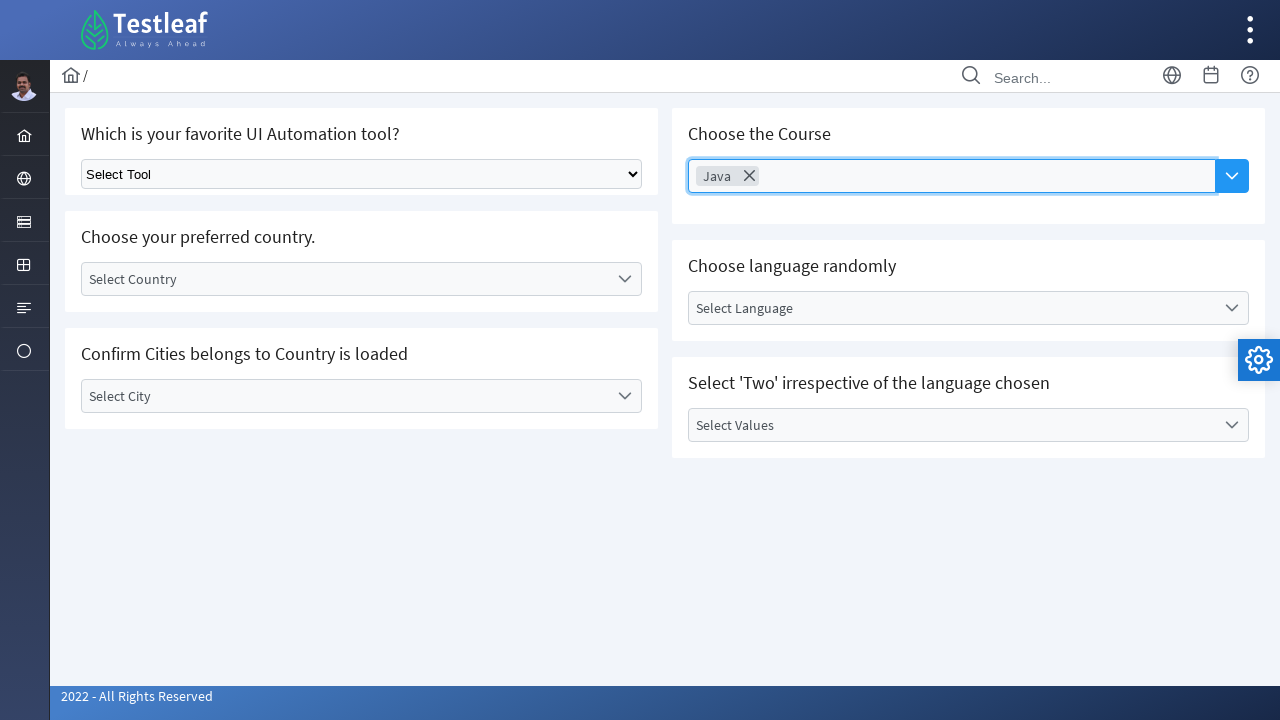

Filled autocomplete input with 'Selenium' on .ui-autocomplete-multiple-container li input
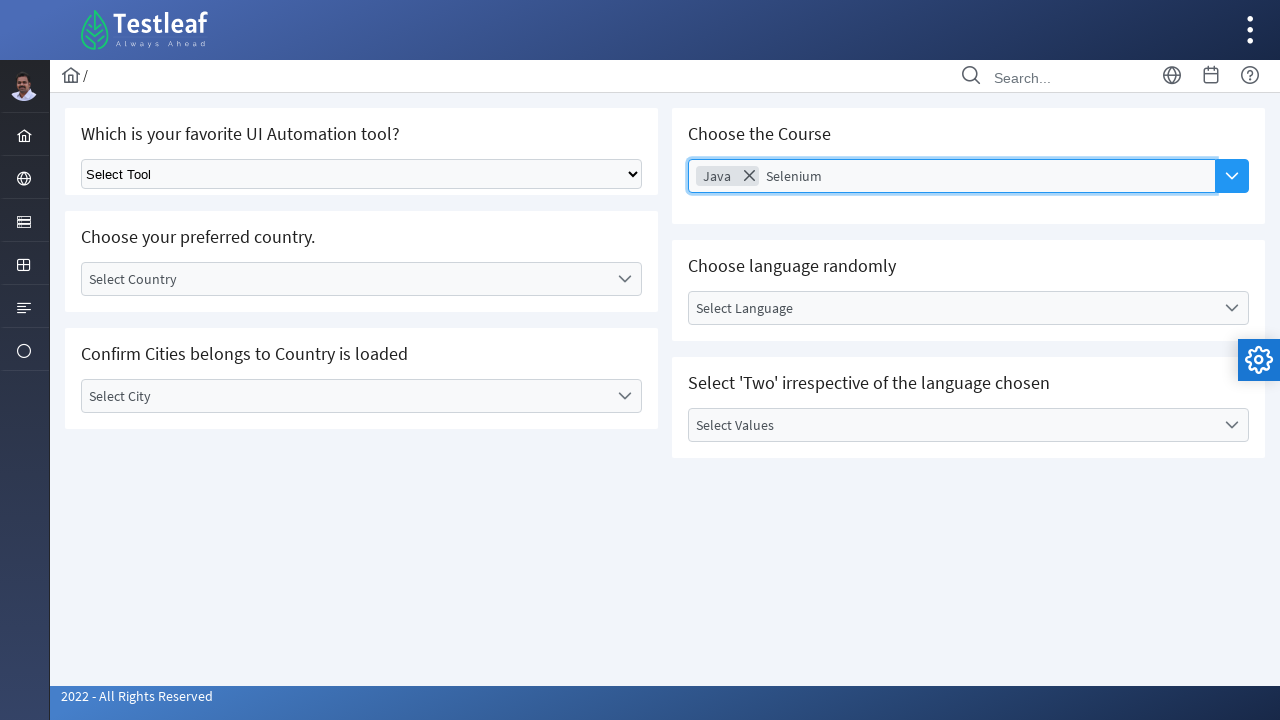

Pressed Enter to select 'Selenium'
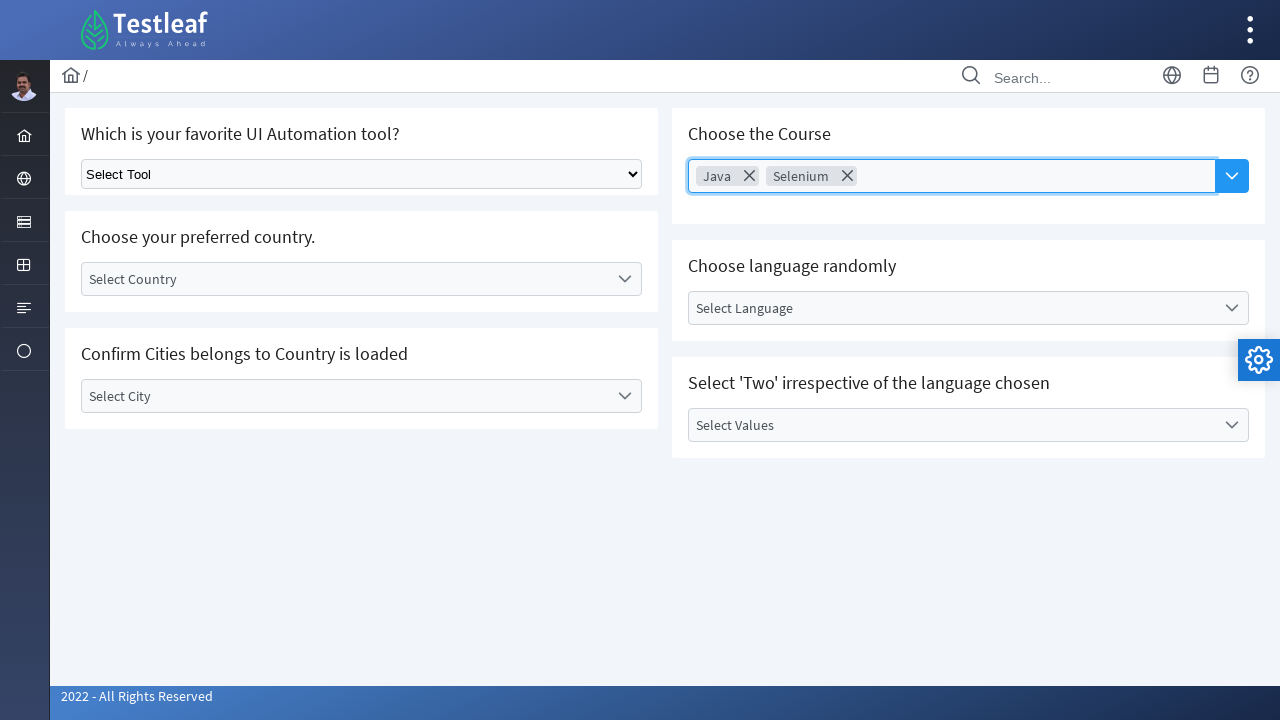

Filled autocomplete input with 'Playwright' on .ui-autocomplete-multiple-container li input
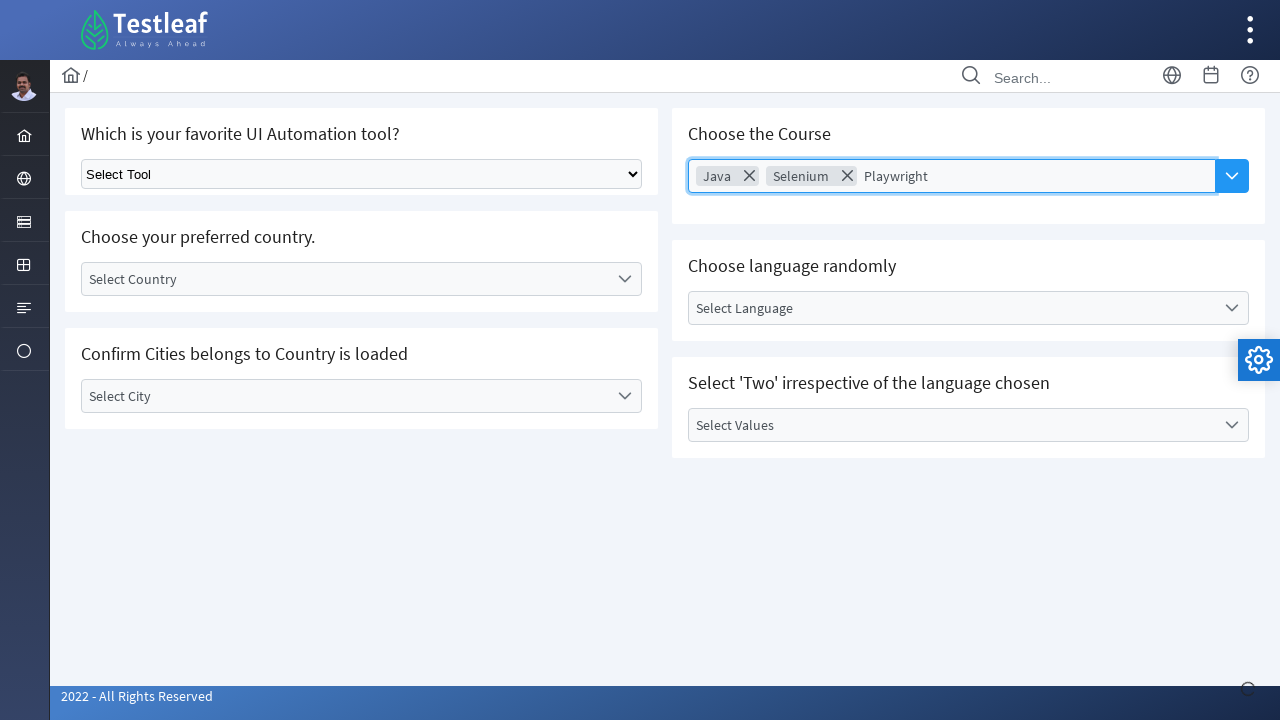

Pressed Enter to select 'Playwright'
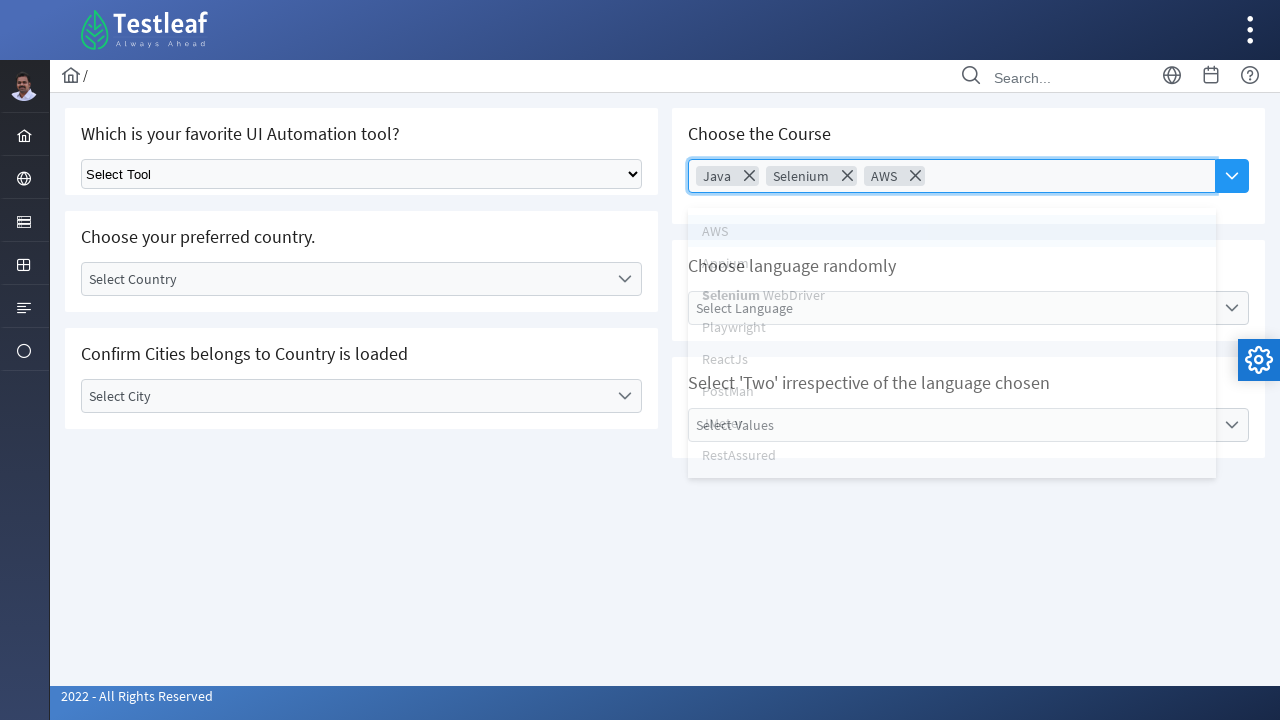

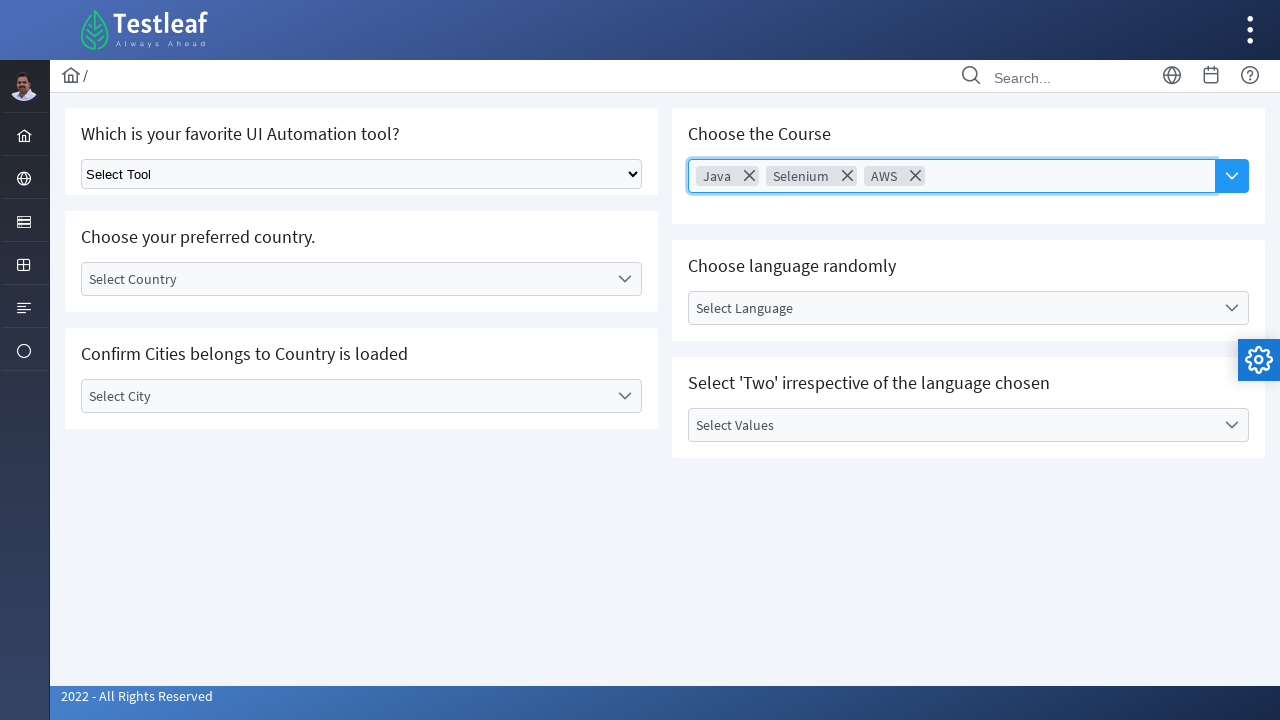